Tests that clicking the YouTube social link opens a new page with YouTube URL

Starting URL: https://www.npu.cz

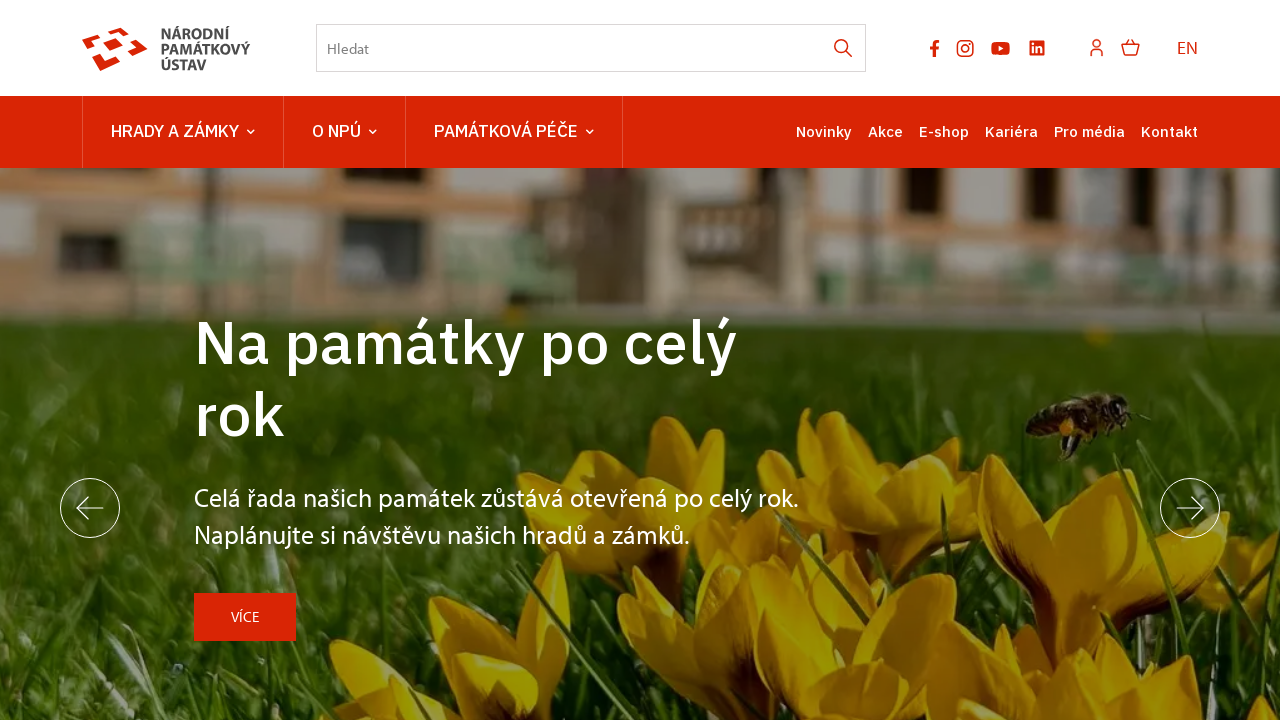

Located YouTube social media link
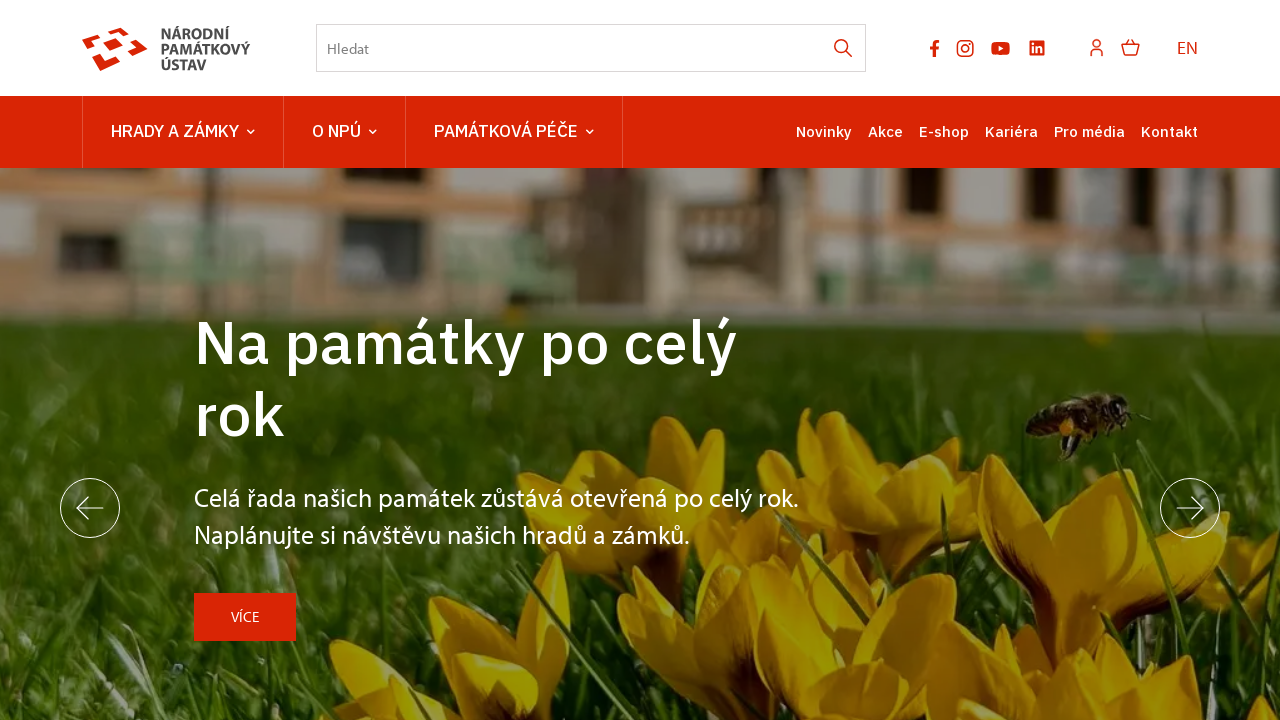

Clicked YouTube social link at (1001, 48) on ul.socials li.socials-item a[href*="youtube.com"]
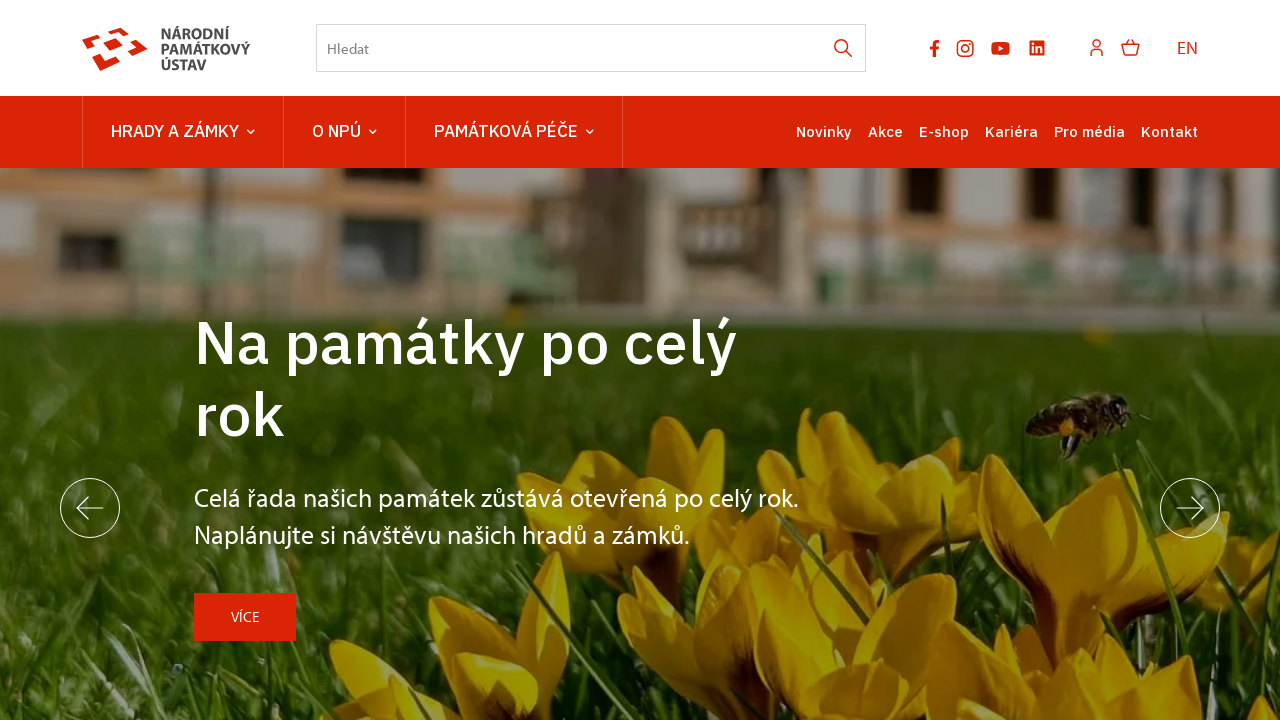

New YouTube page opened
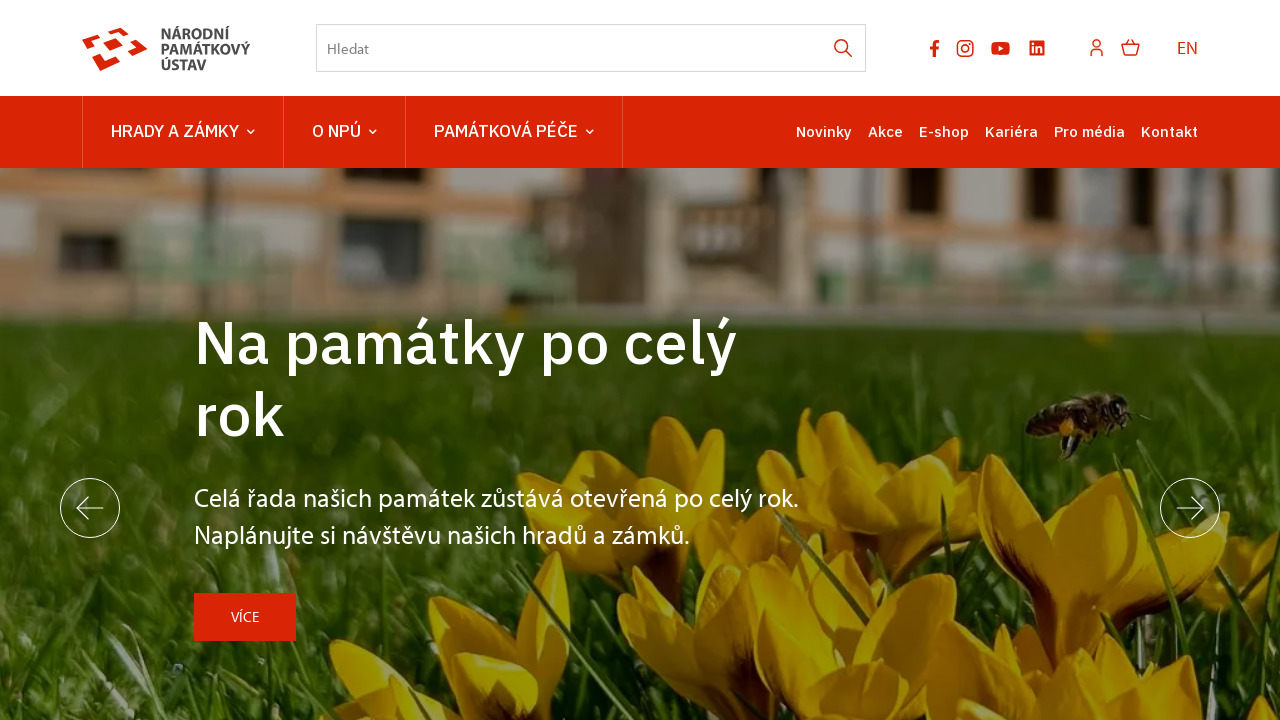

YouTube page fully loaded
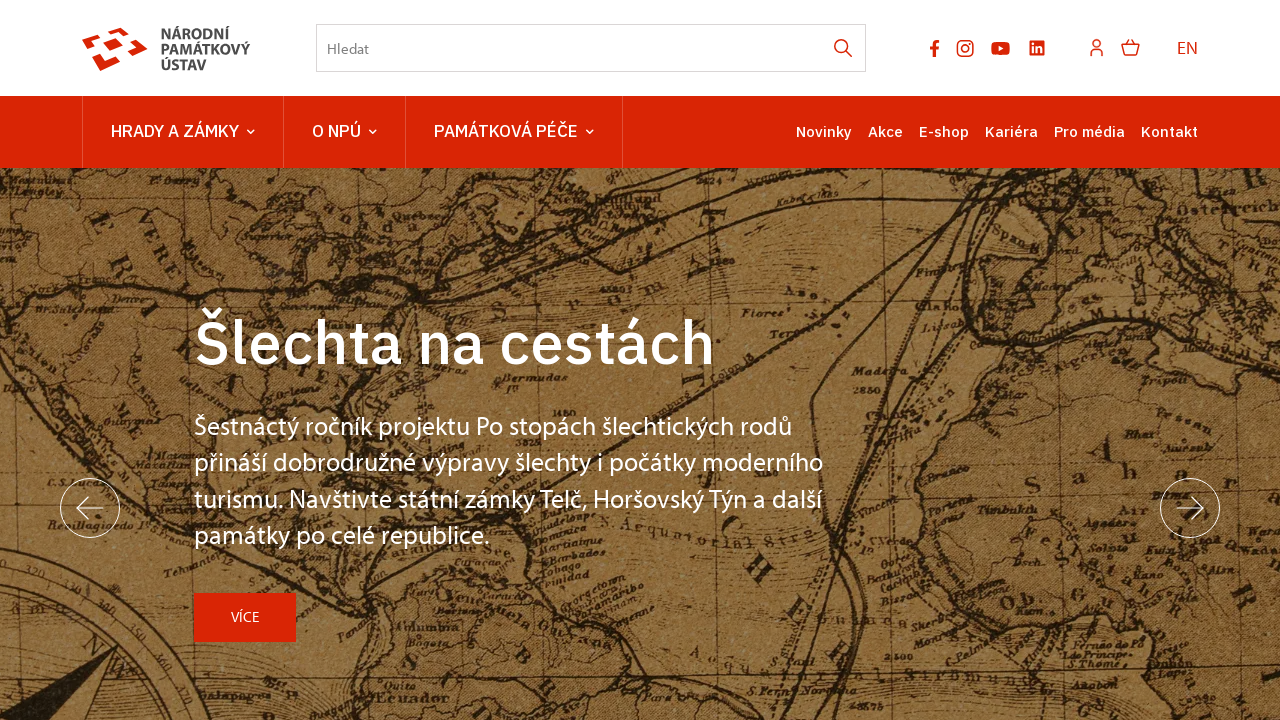

Verified YouTube URL in new page
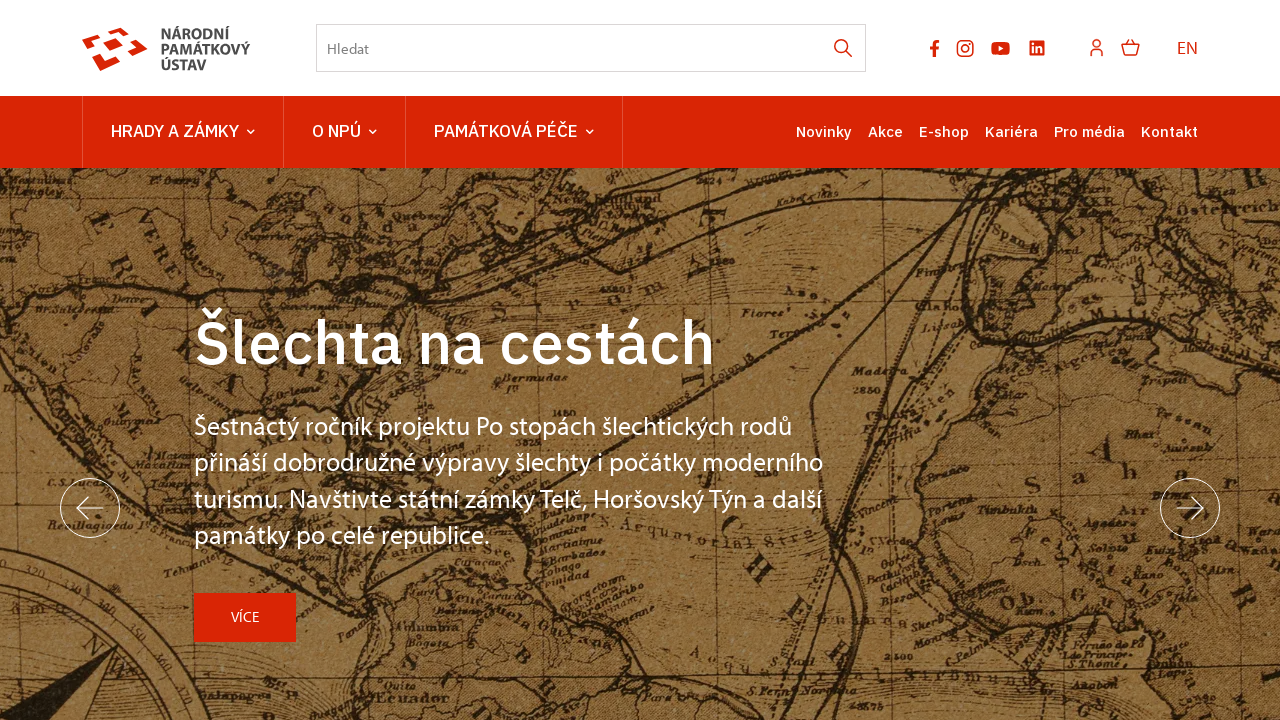

Closed YouTube page
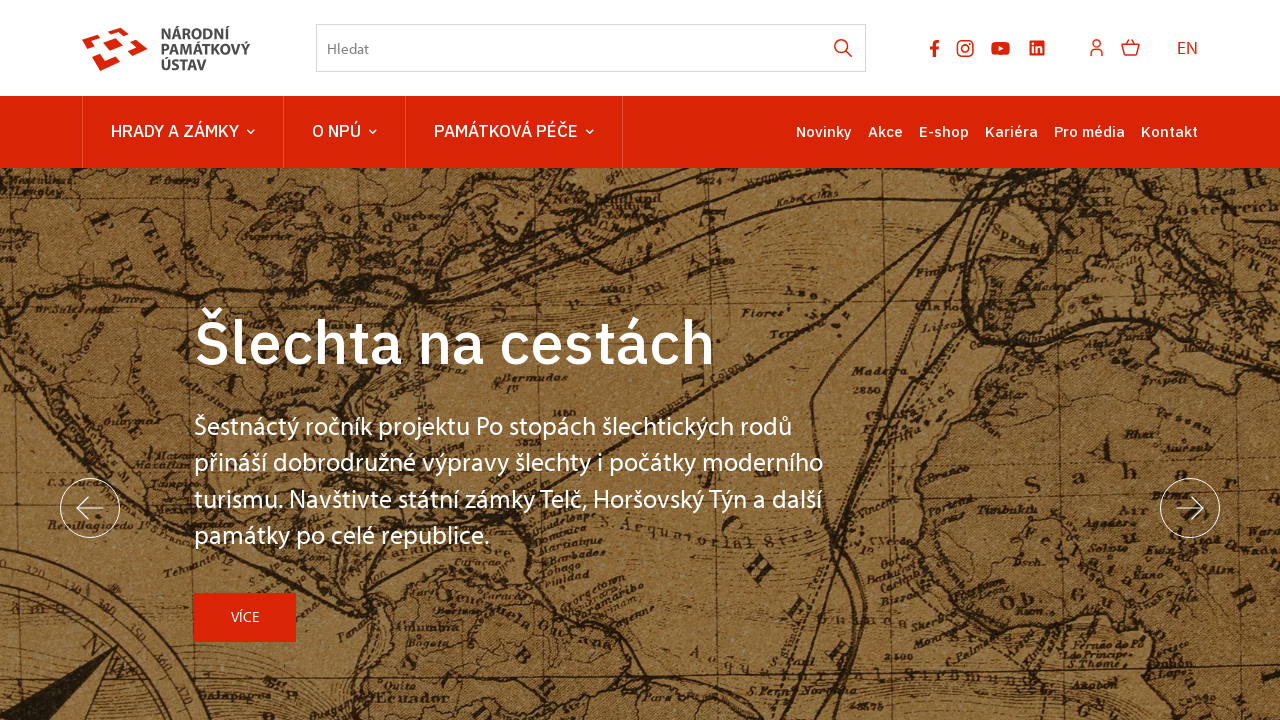

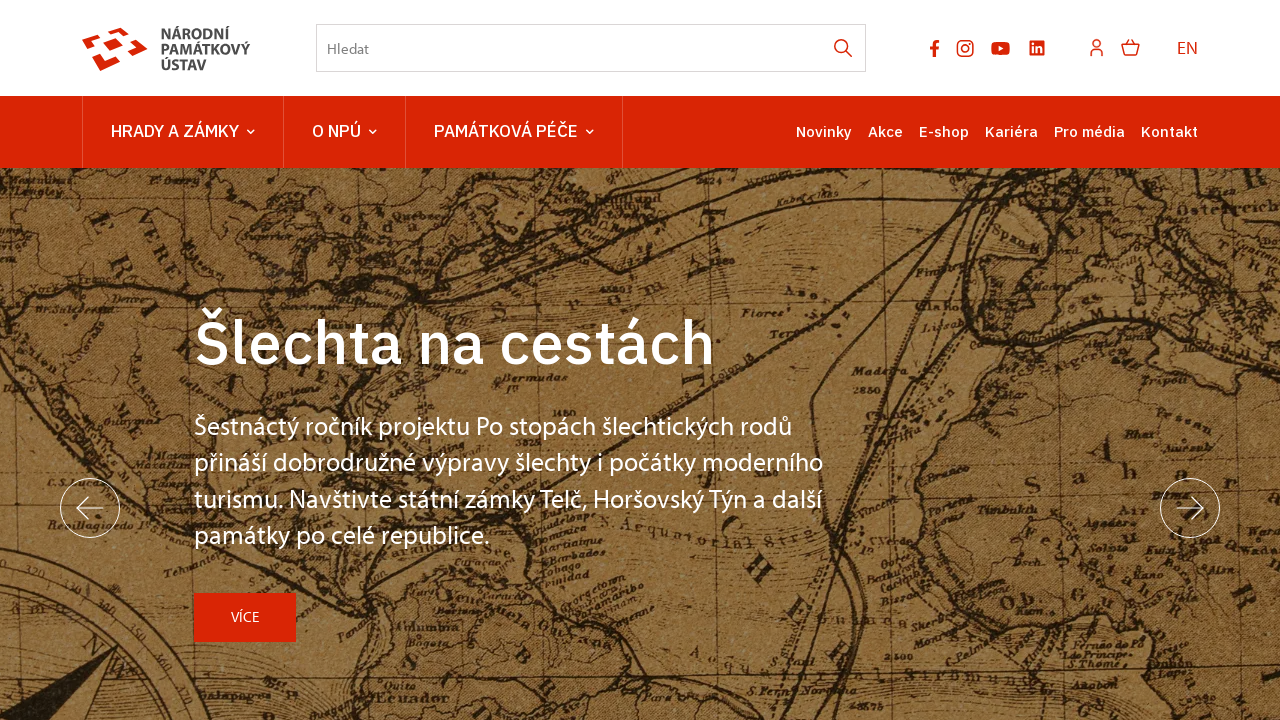